Navigates to the Selenium test inputs page and verifies that a specific input element is enabled

Starting URL: https://www.selenium.dev/selenium/web/inputs.html

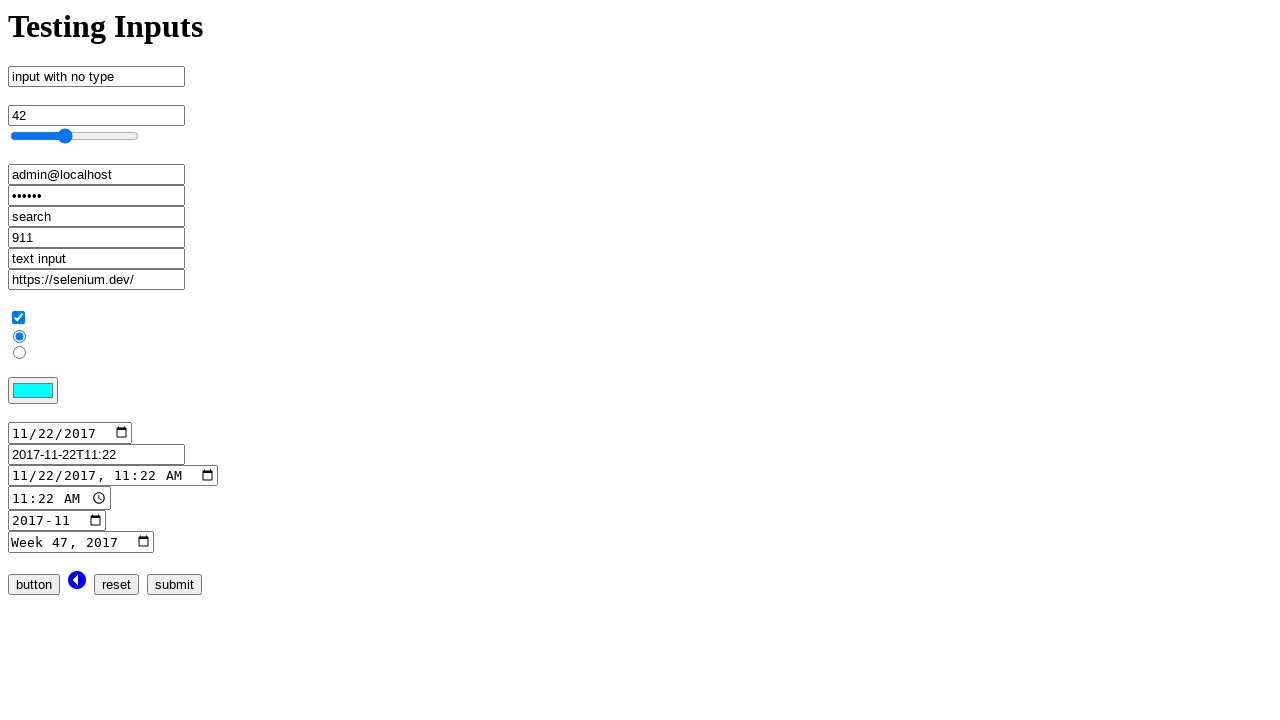

Navigated to Selenium test inputs page
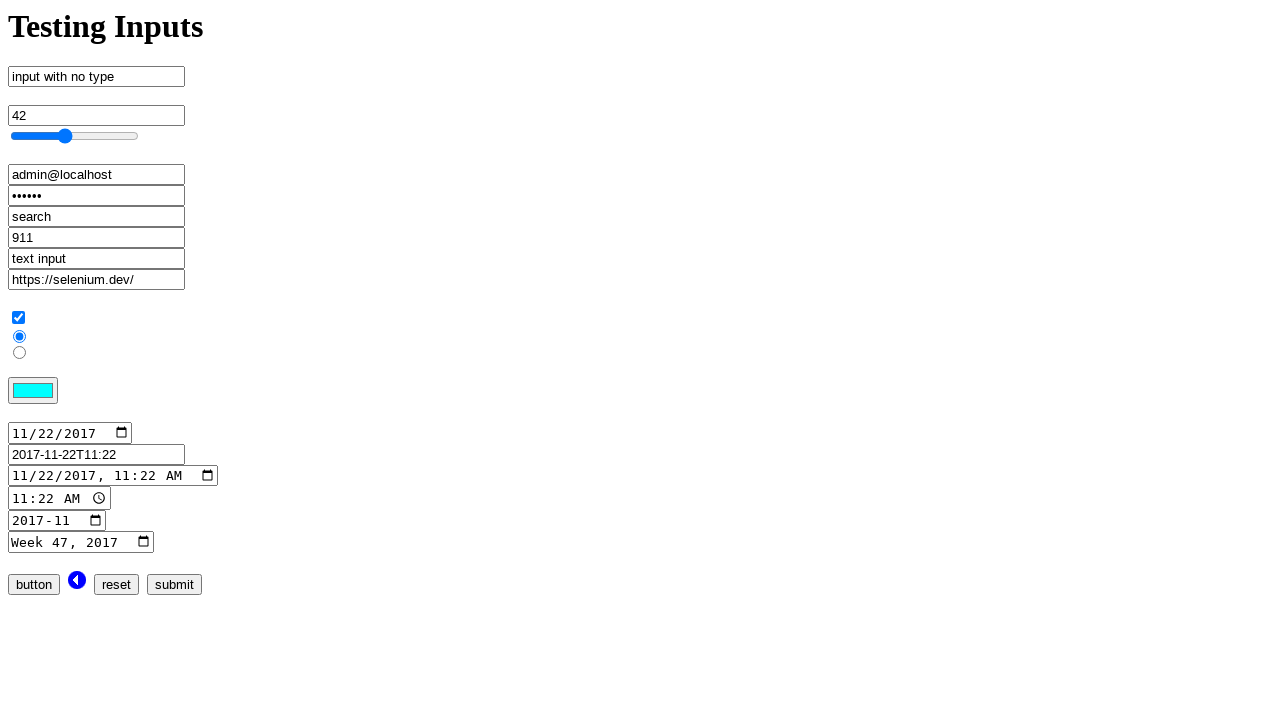

Waited for input element with name 'no_type' to appear
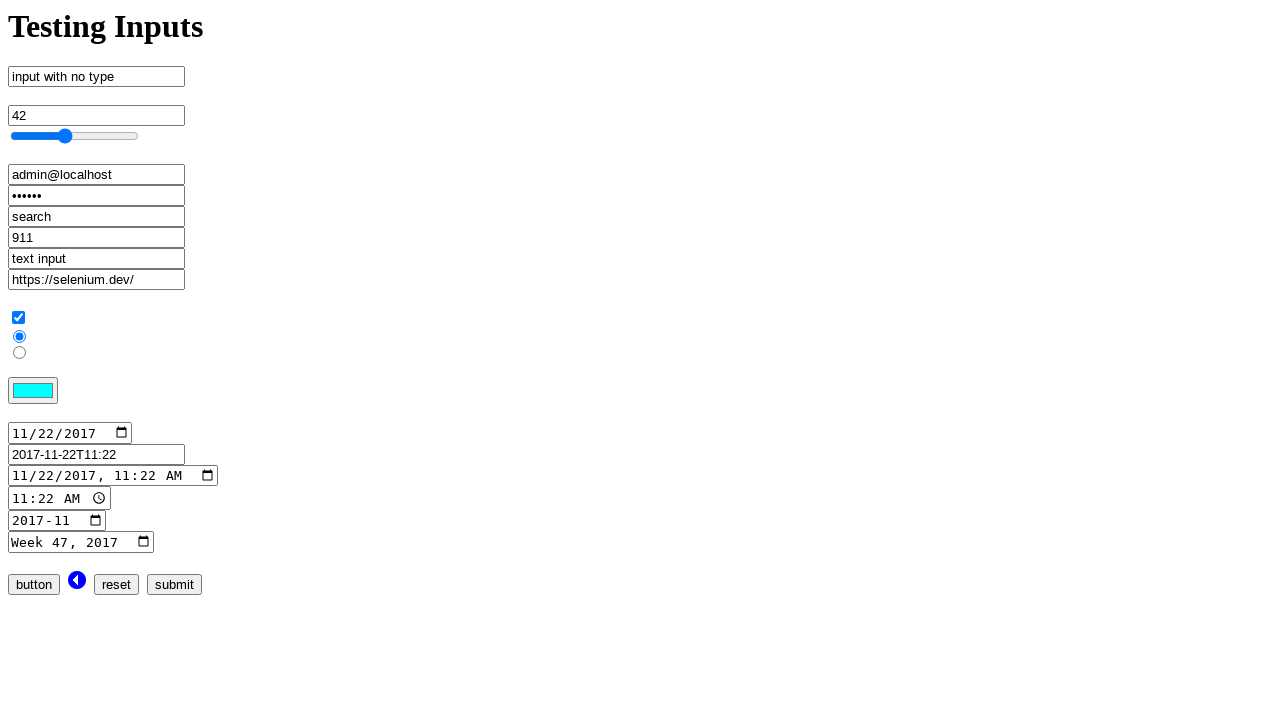

Located input element with name 'no_type'
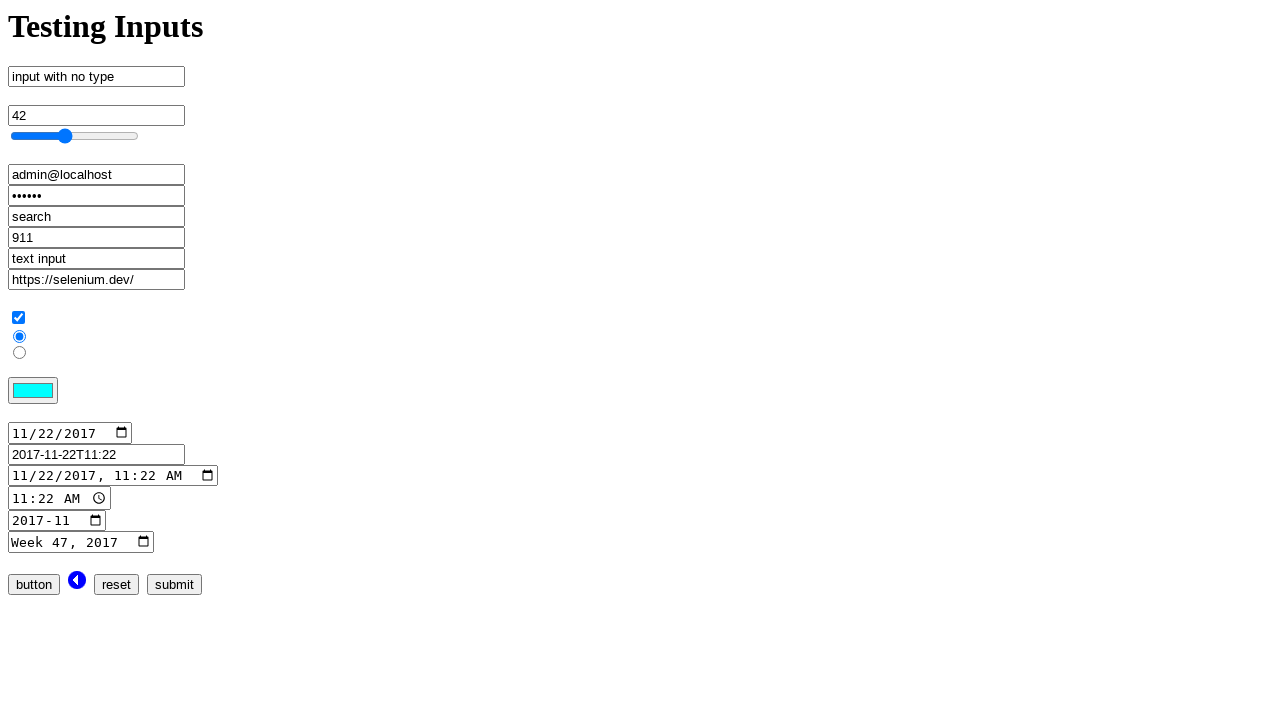

Verified that input element is enabled
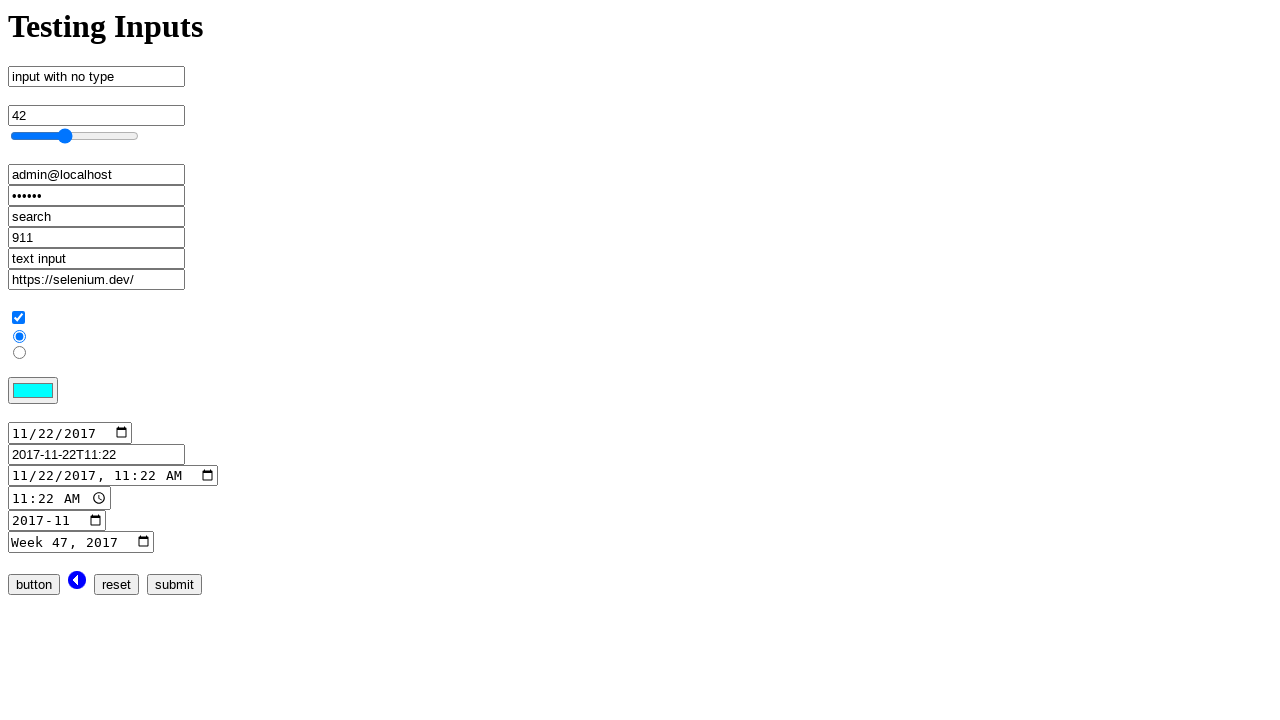

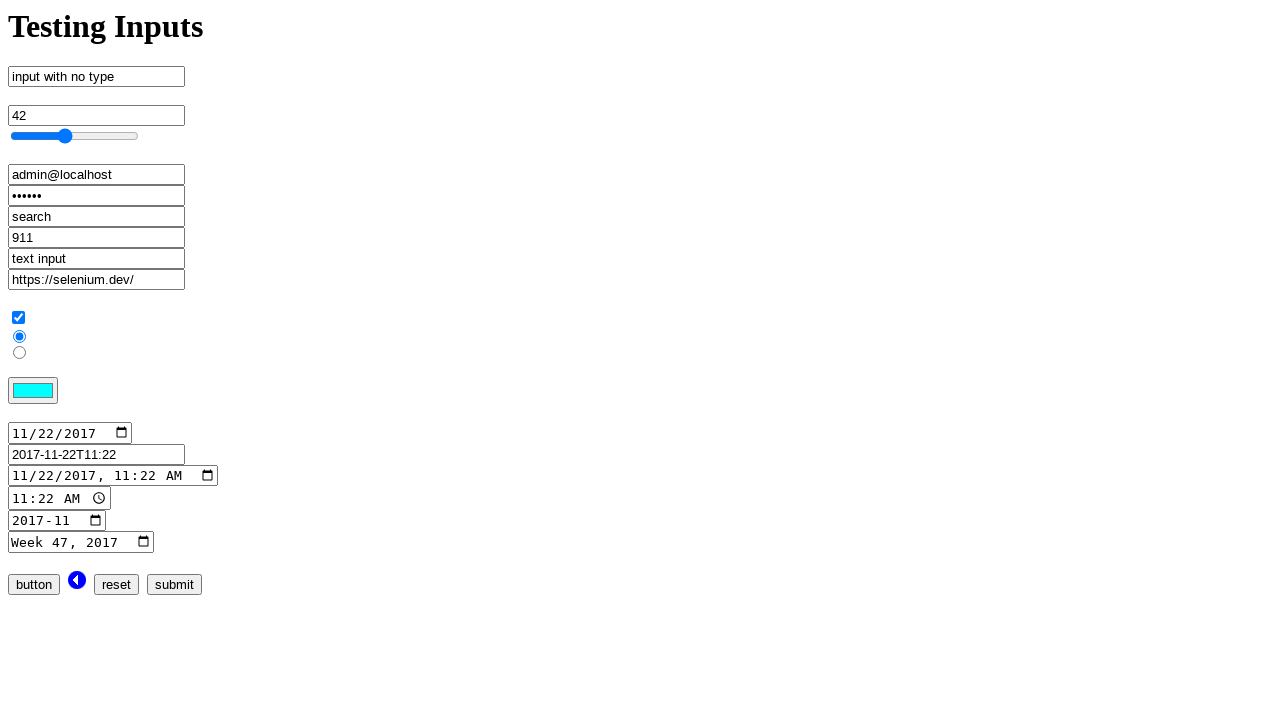